Tests form interactions on a contact form sample page by selecting an option from a dropdown, clicking a checkbox, and attempting to interact with a file upload field.

Starting URL: https://www.mycontactform.com/samples.php

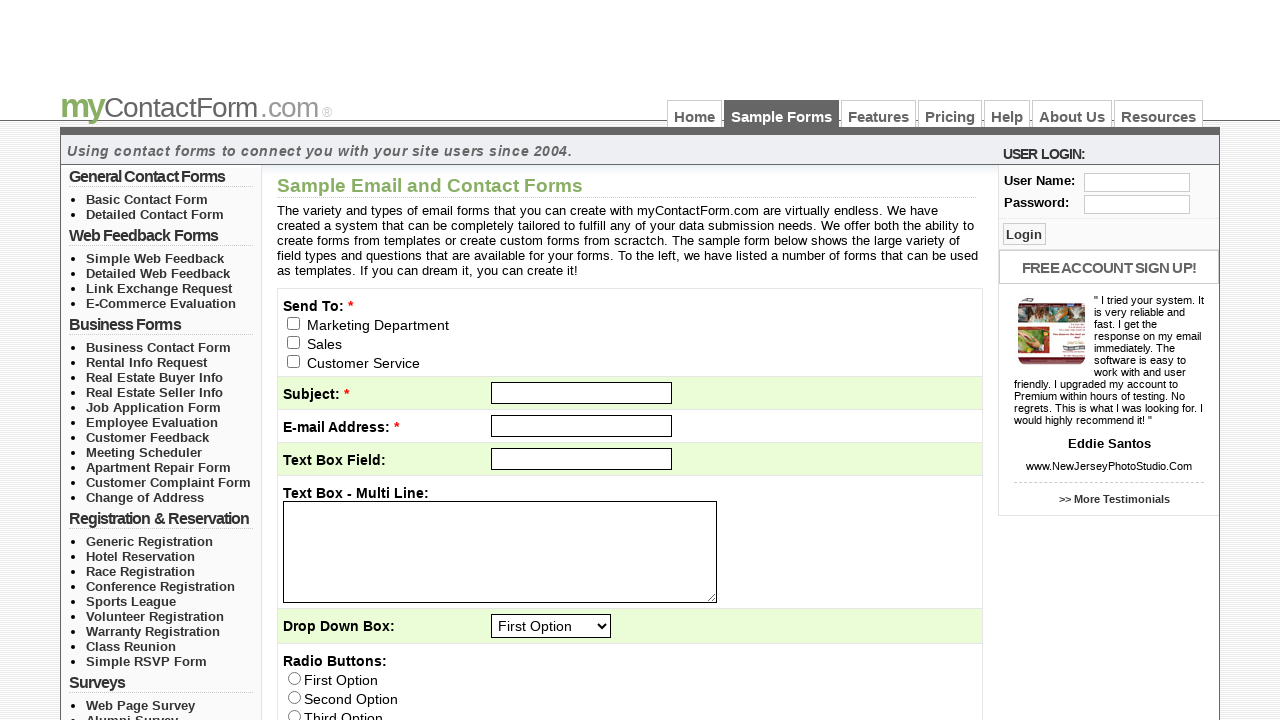

Selected 'Second Option' from dropdown with id 'q3' on #q3
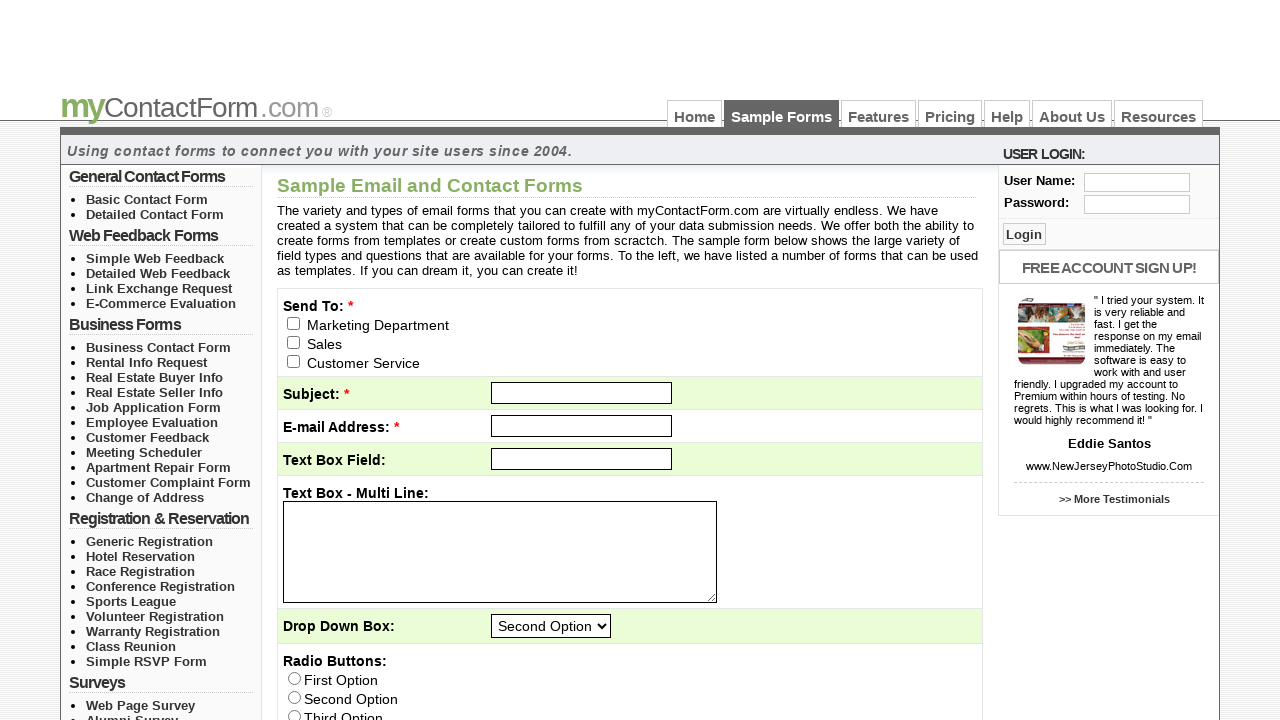

Clicked checkbox with value 'Second Check Box' at (502, 360) on input[value='Second Check Box']
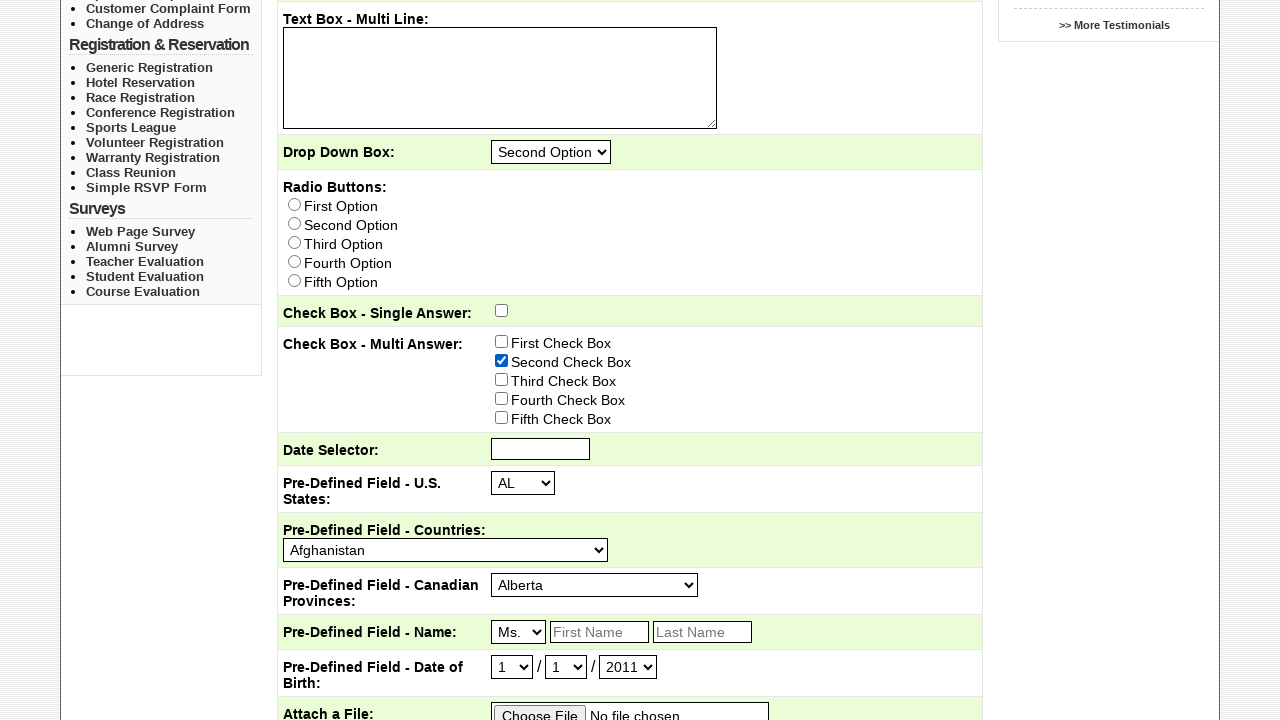

Created temporary test file for upload
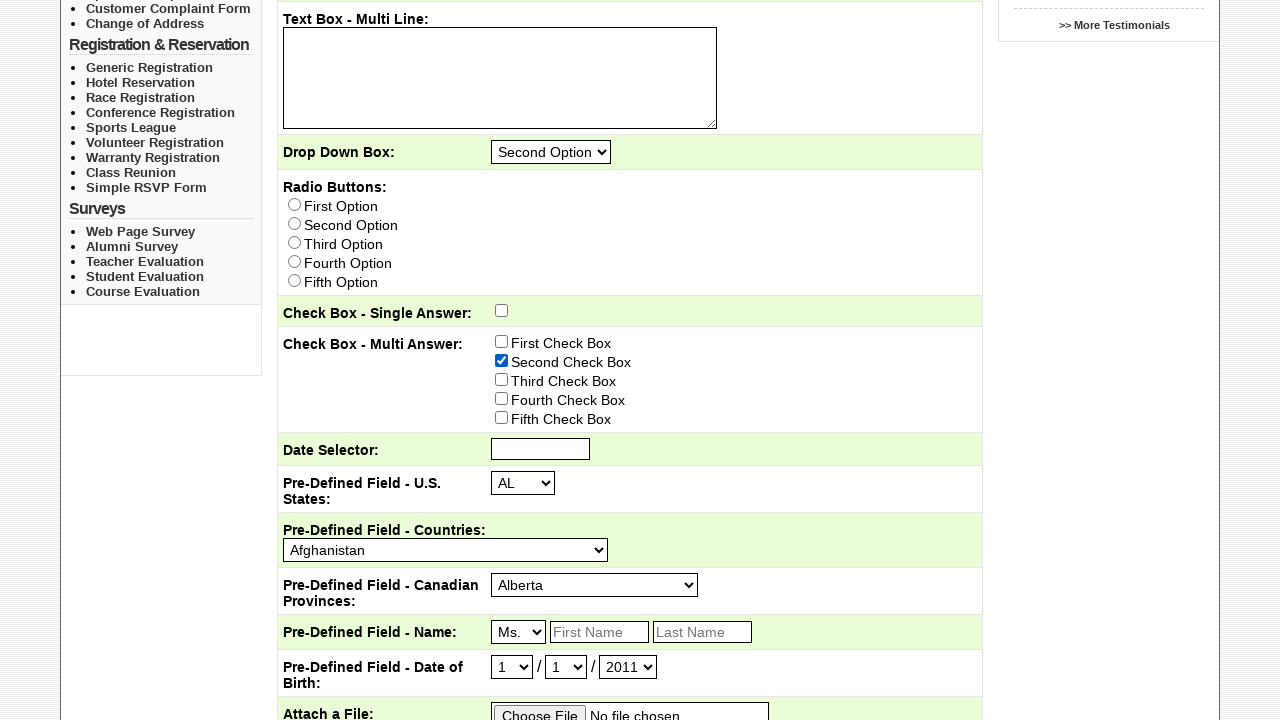

Uploaded file to file input field with name 'attach4589'
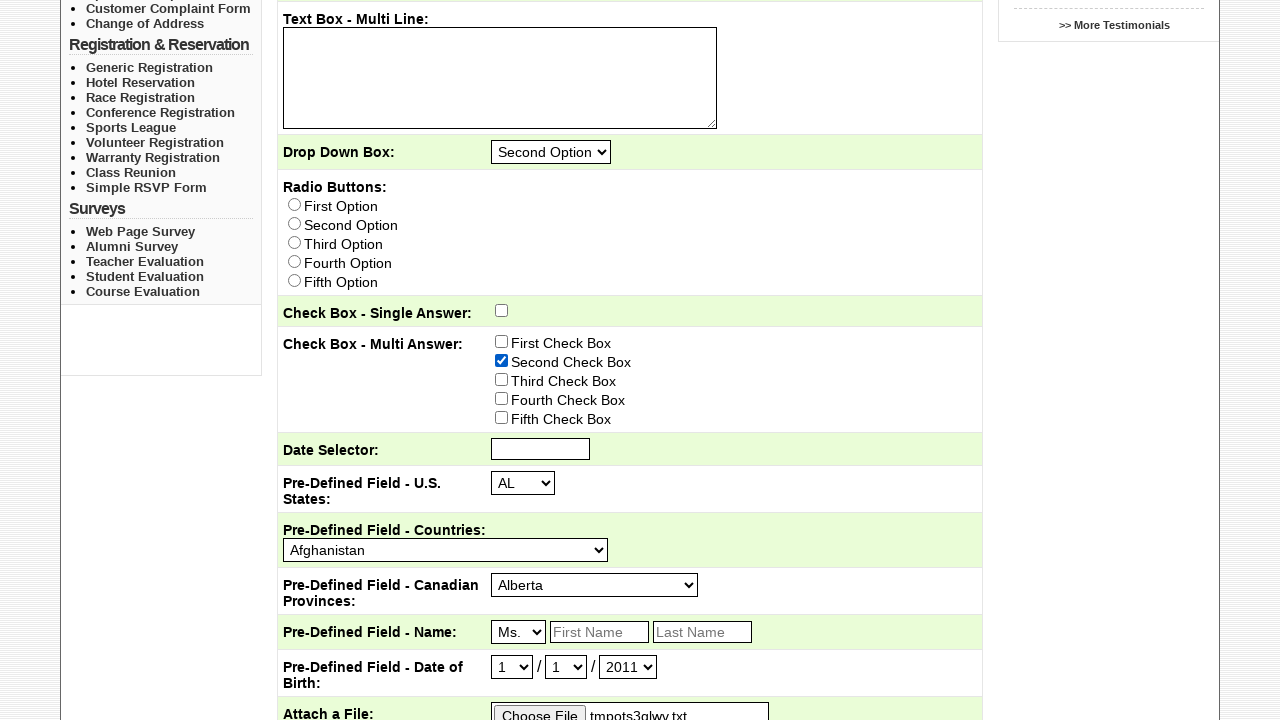

Cleaned up temporary test file
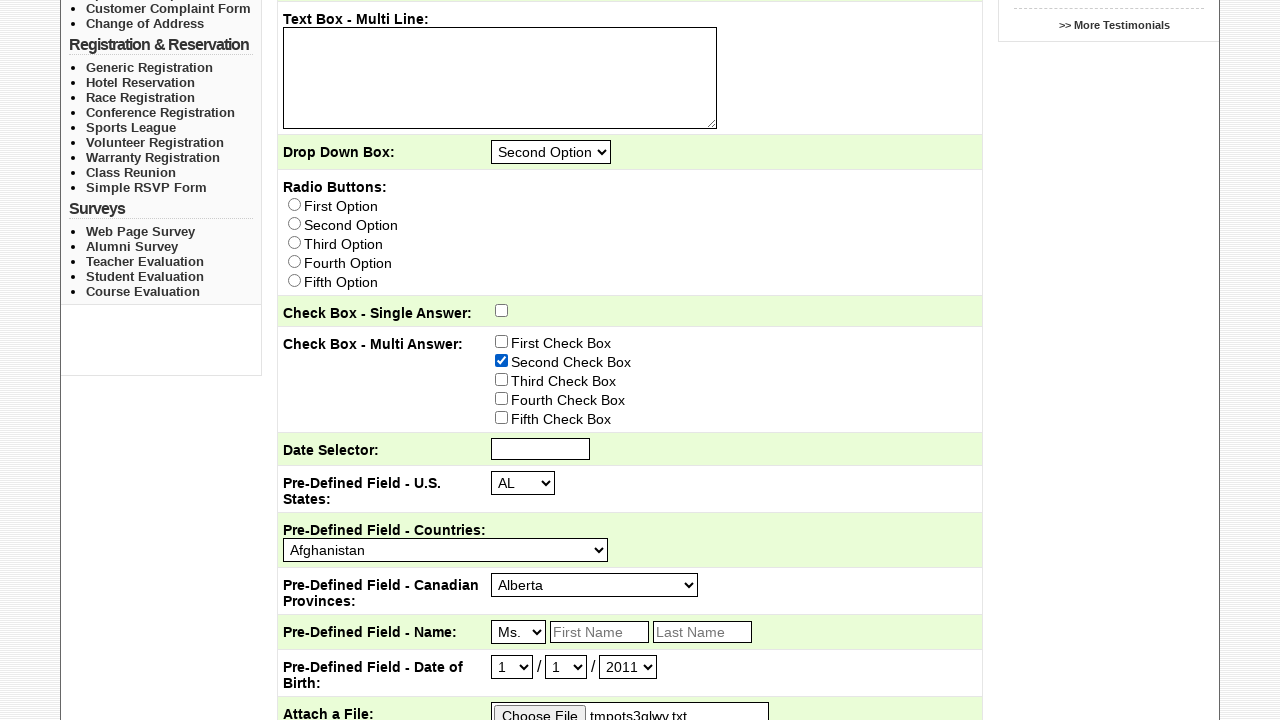

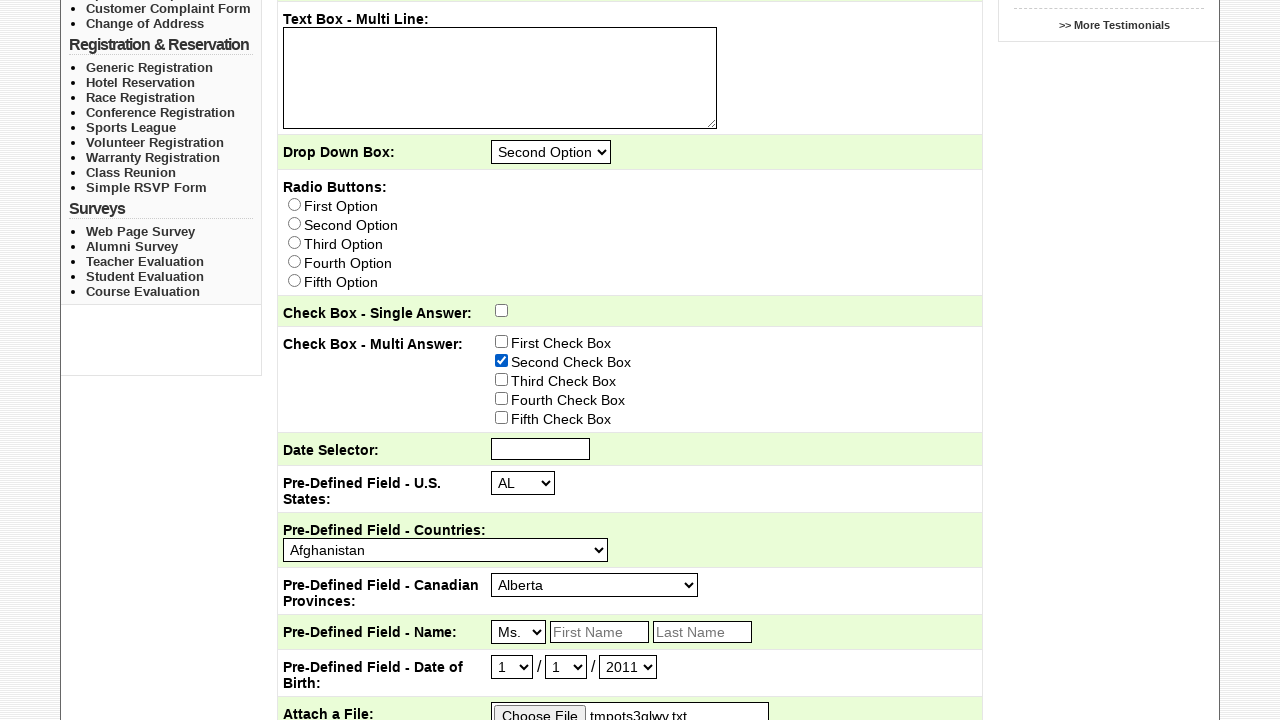